Tests getting DOM property from search box

Starting URL: https://duckduckgo.com/

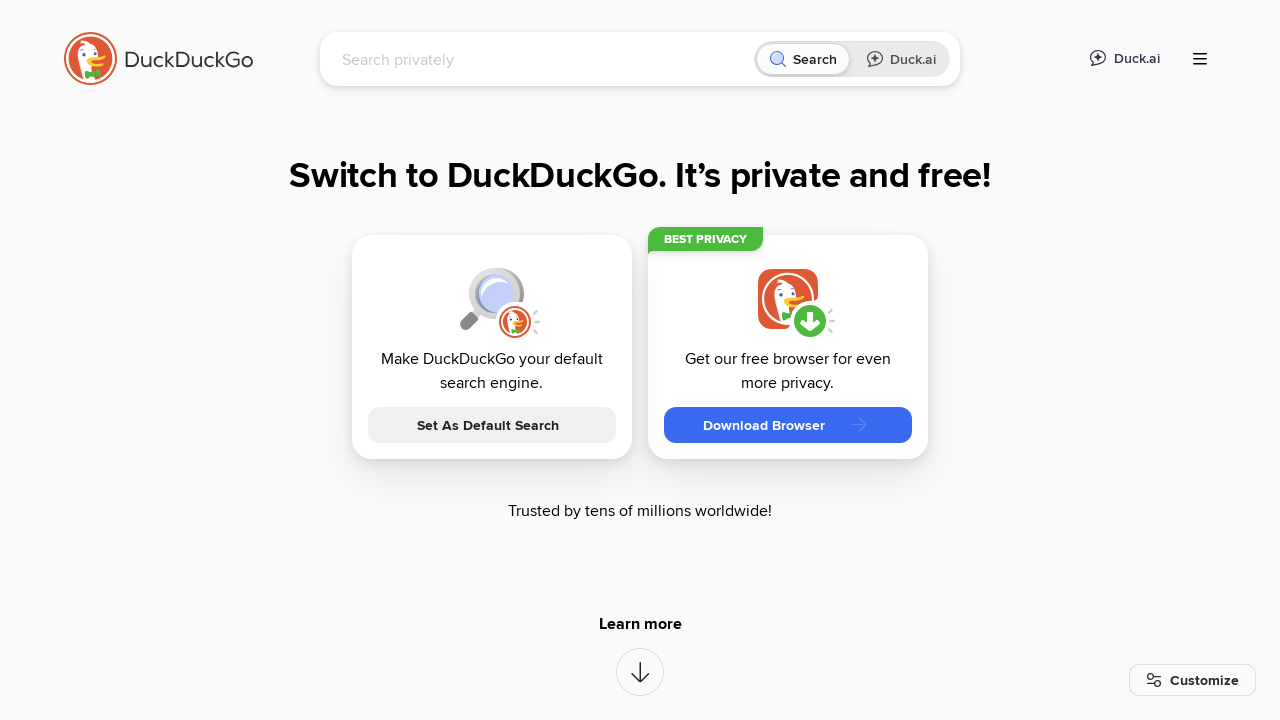

Located the search box element with id 'searchbox_input'
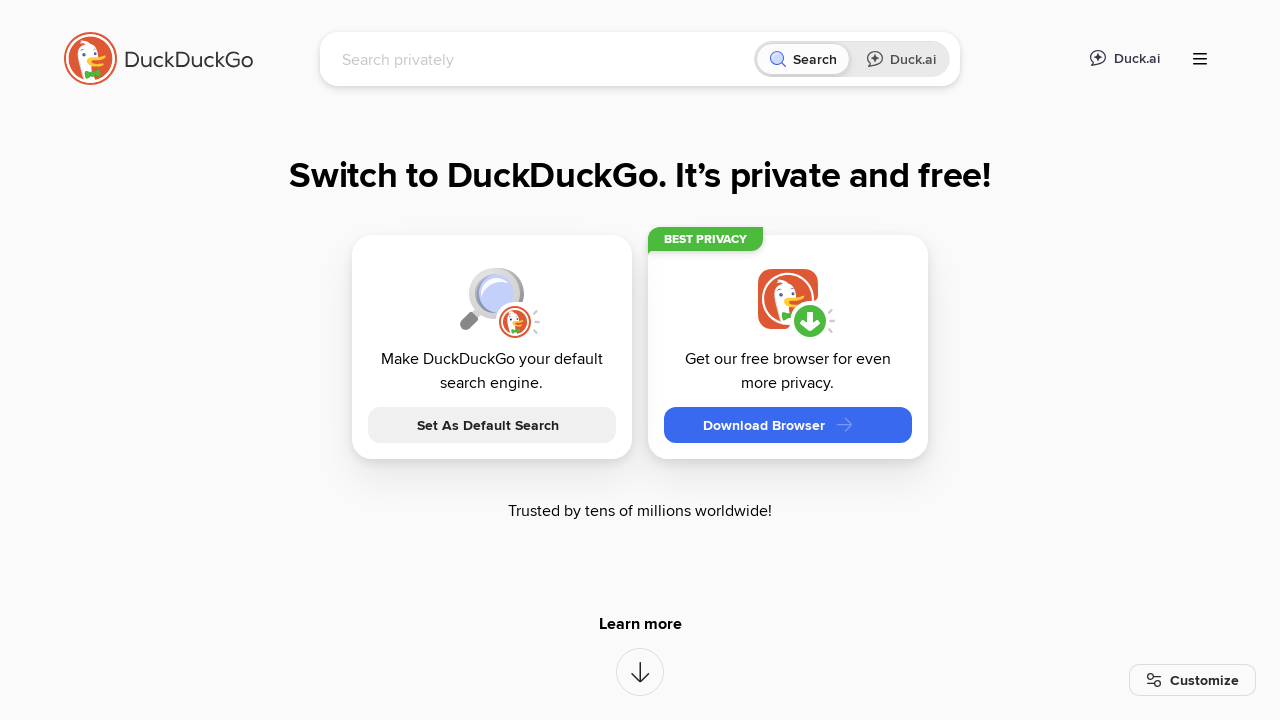

Retrieved input value from search box DOM property
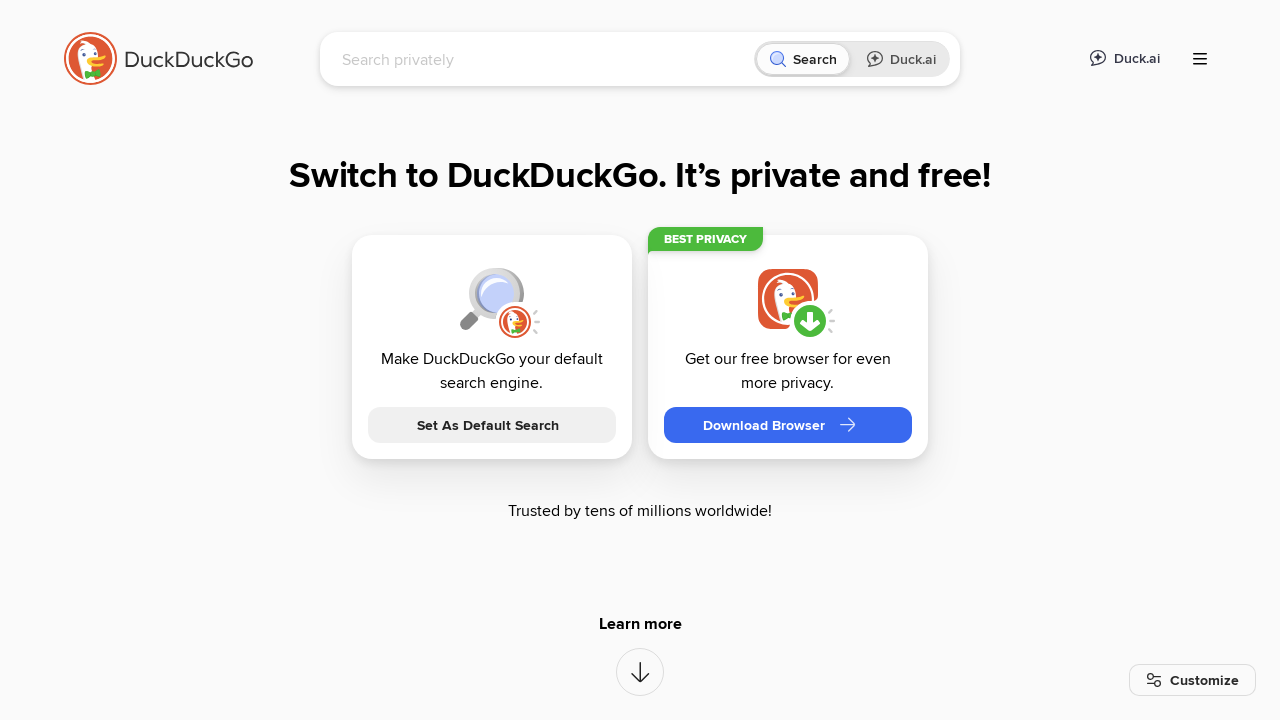

Assertion passed: input value is either not None or empty string
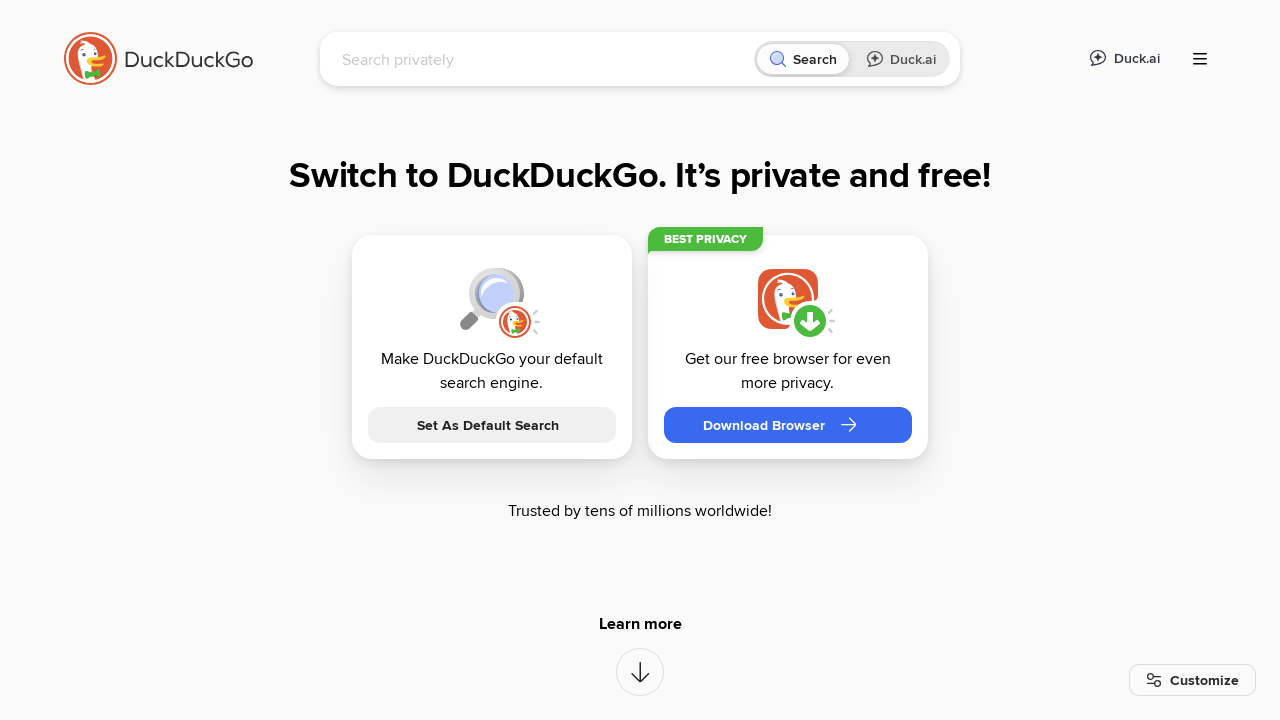

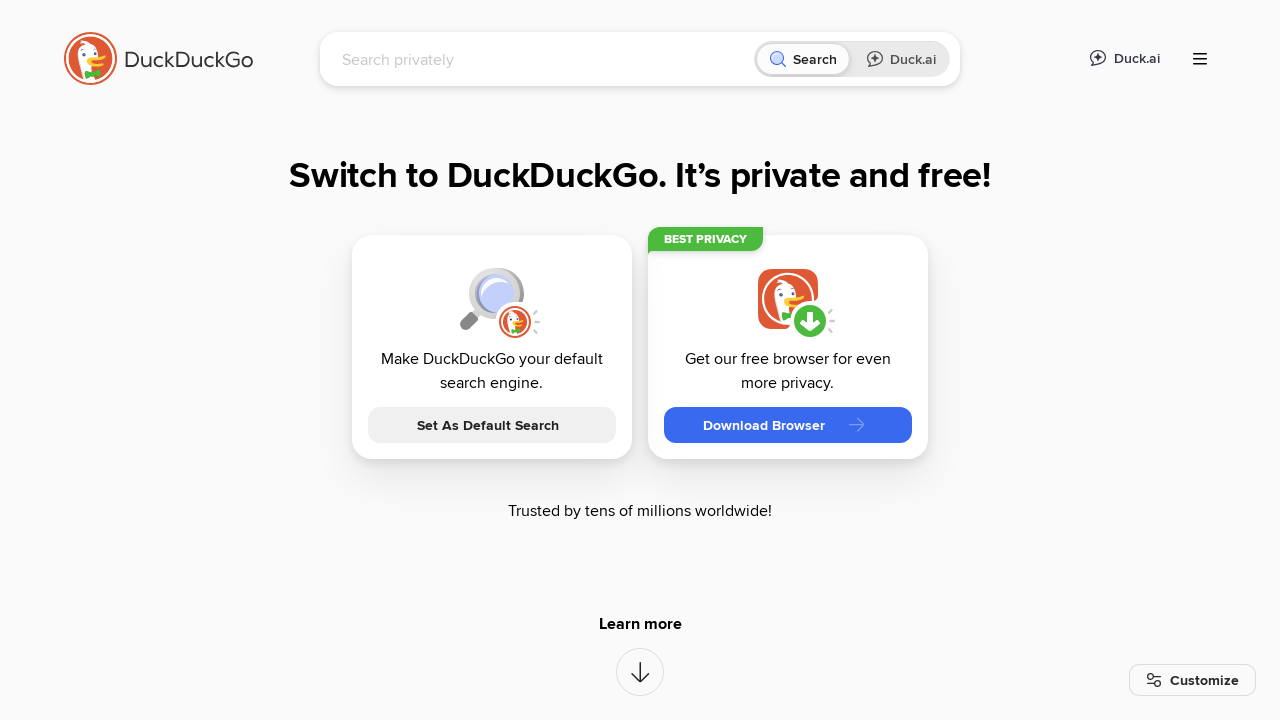